Tests conditional selection of a specific checkbox (Gallstones) and a specific radio button (3-4 days) from multiple options, verifying only the targeted elements are selected.

Starting URL: https://automationfc.github.io/multiple-fields/

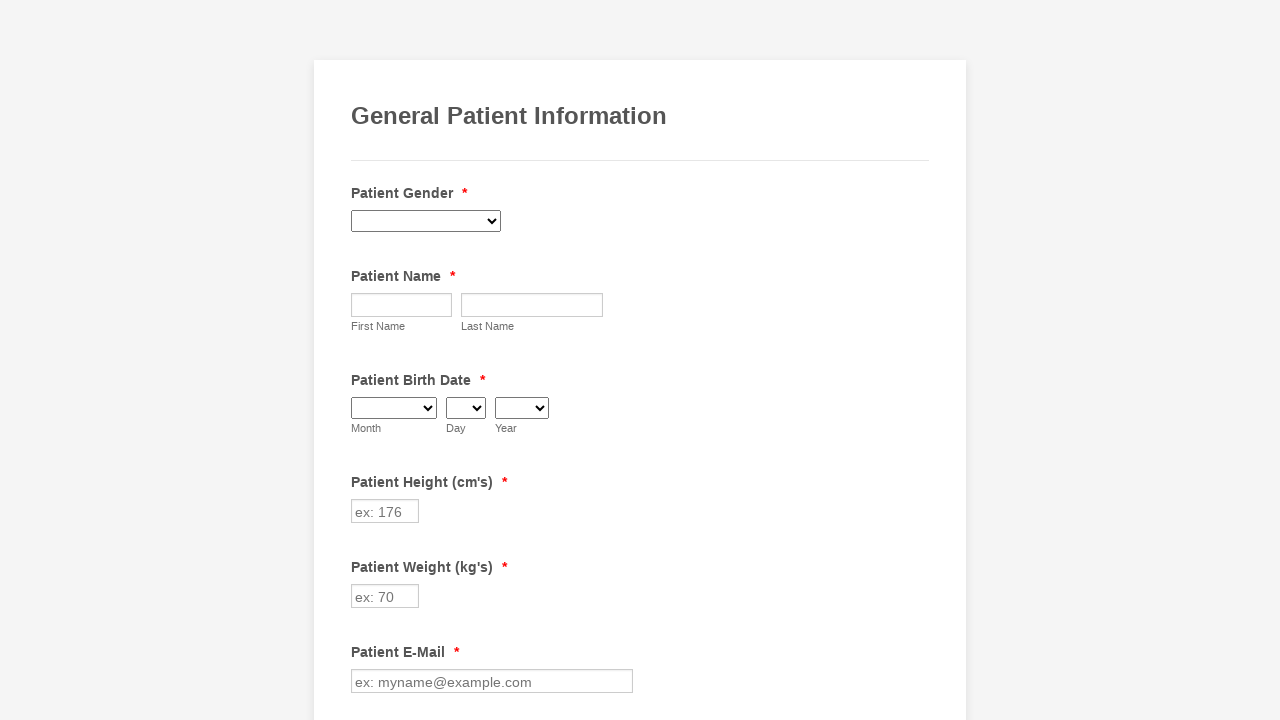

Waited for checkboxes to load on the form
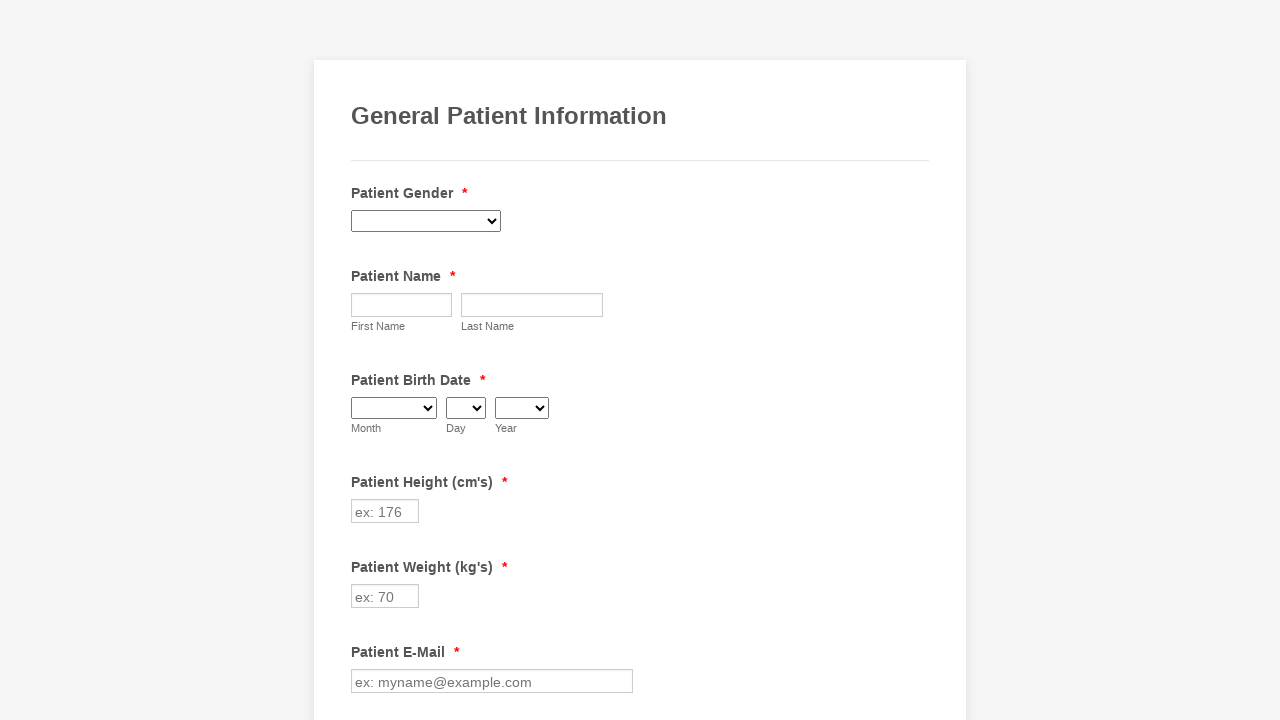

Located all checkboxes in the form
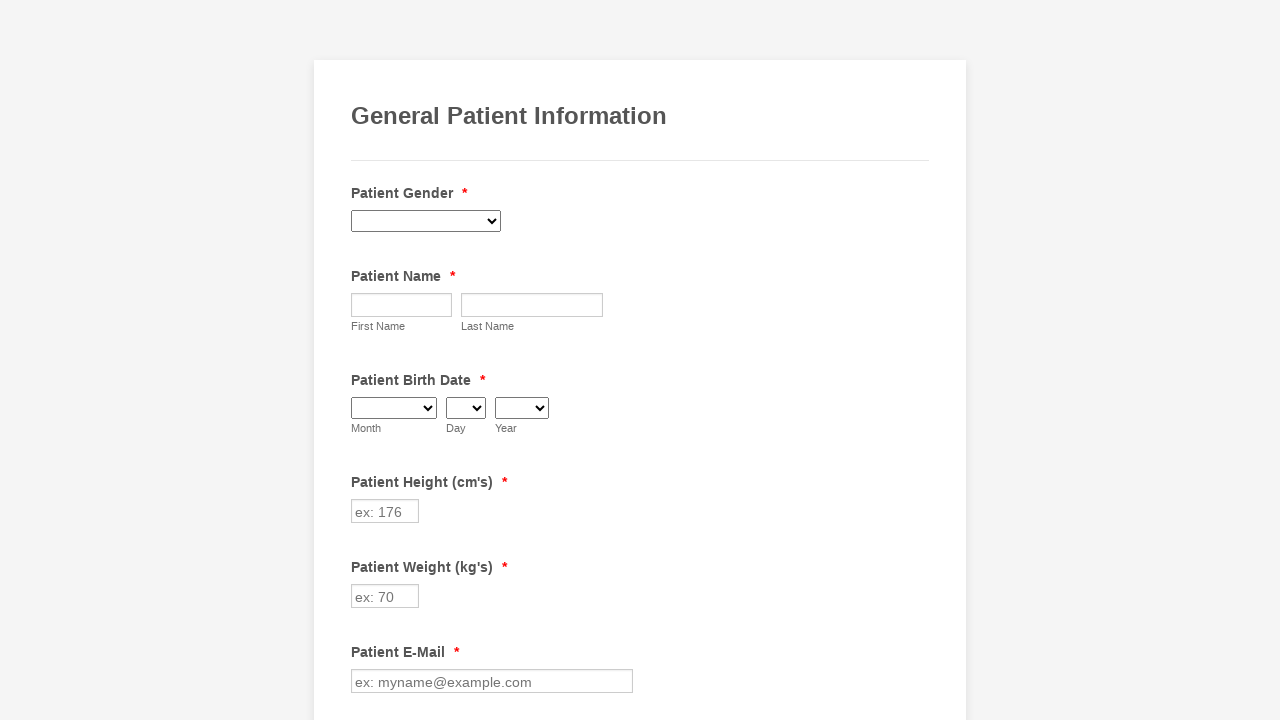

Found 29 checkboxes on the form
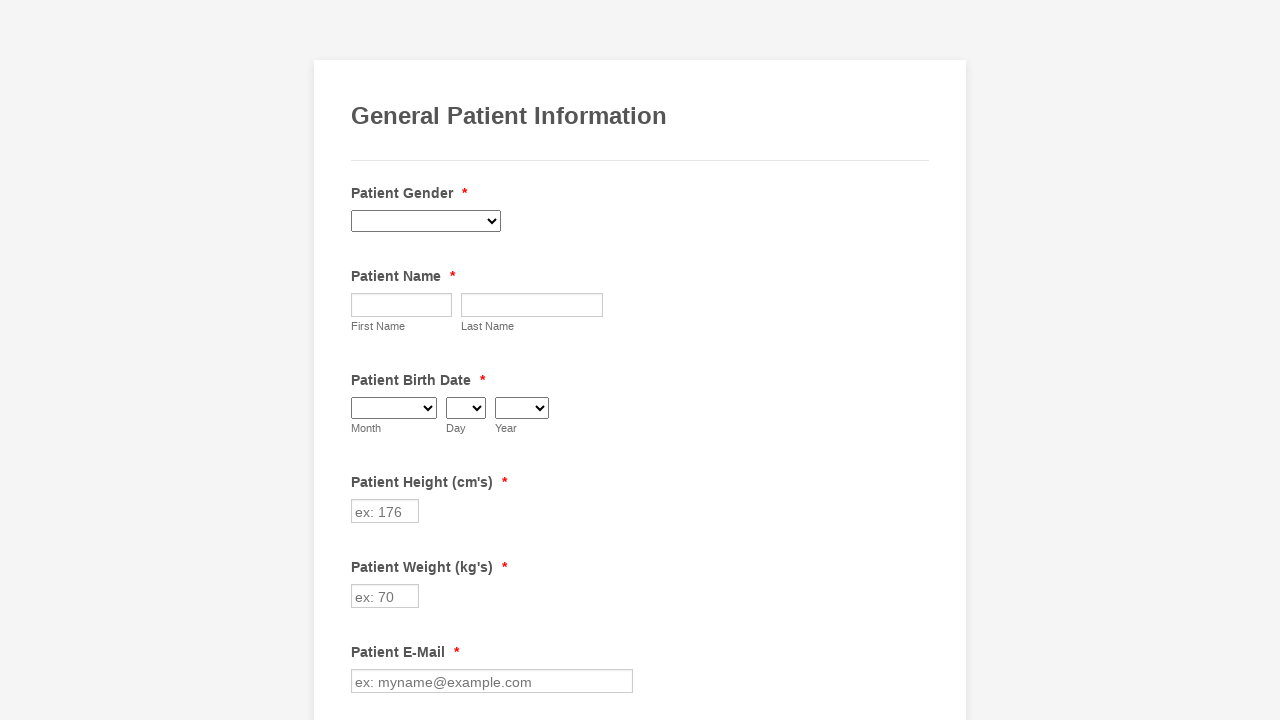

Clicked the Gallstones checkbox at (362, 360) on div.form-single-column input.form-checkbox >> nth=9
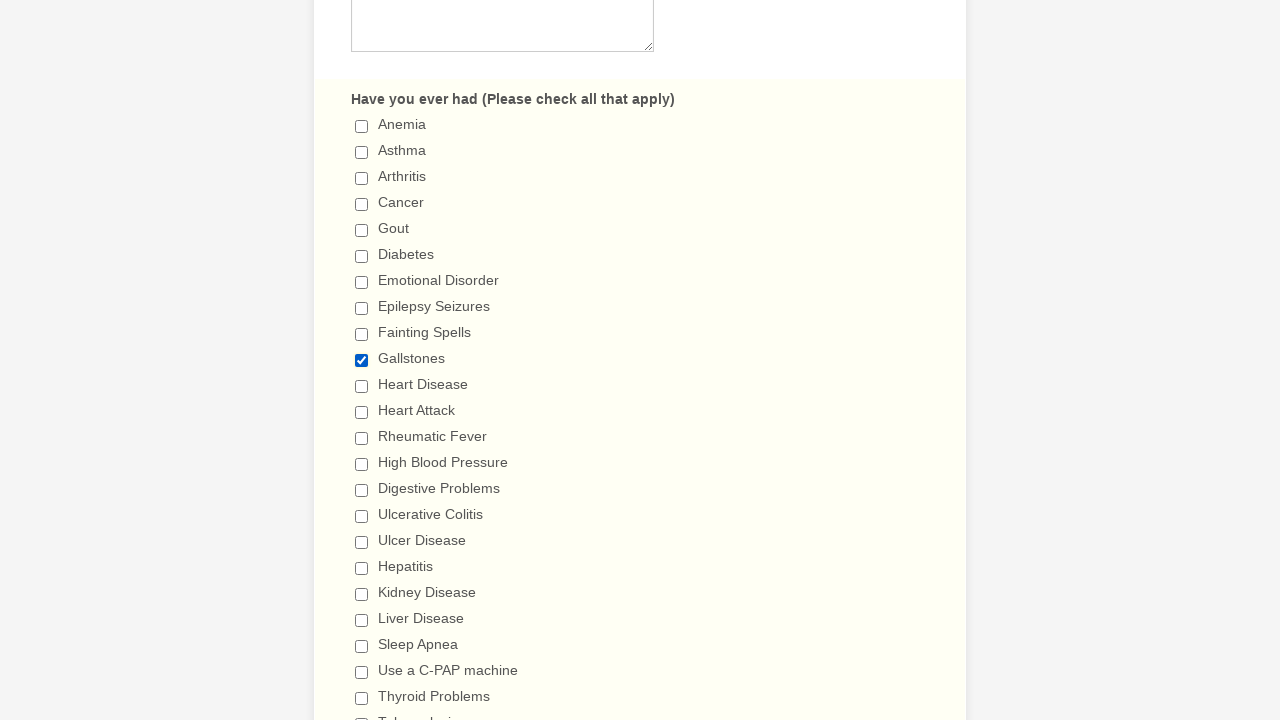

Waited 2 seconds after clicking Gallstones checkbox
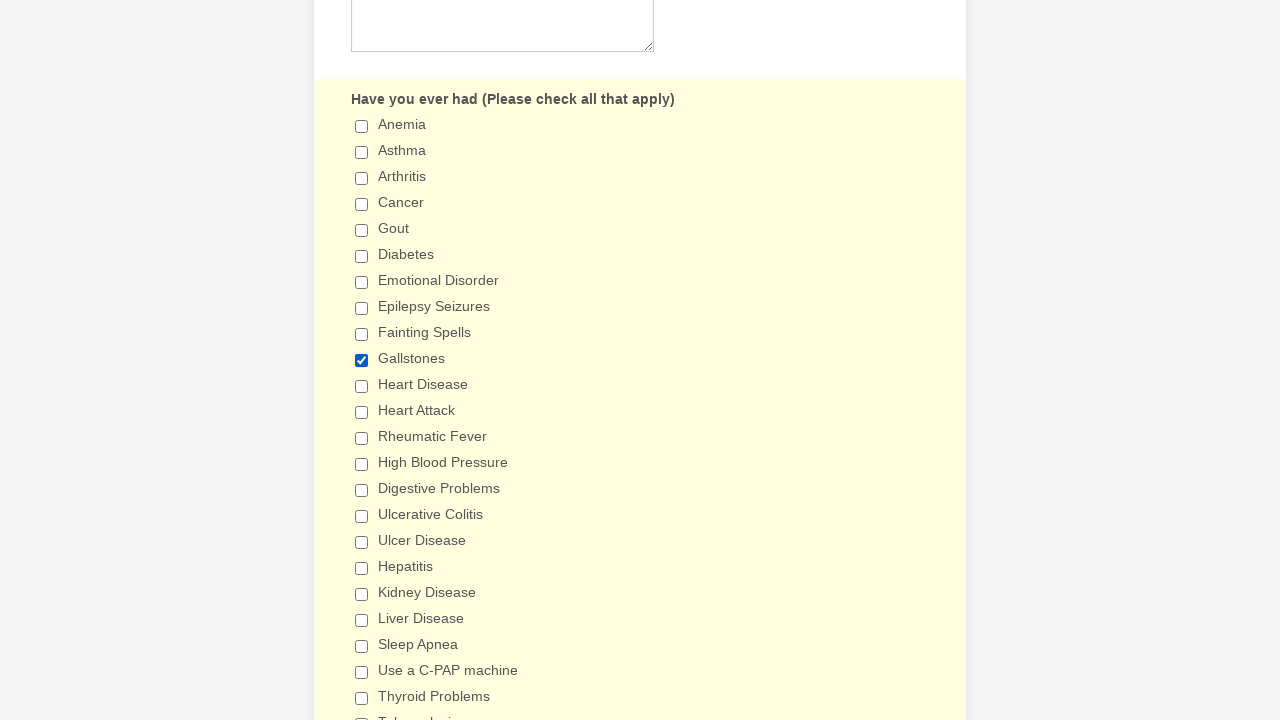

Verified that Gallstones checkbox is checked
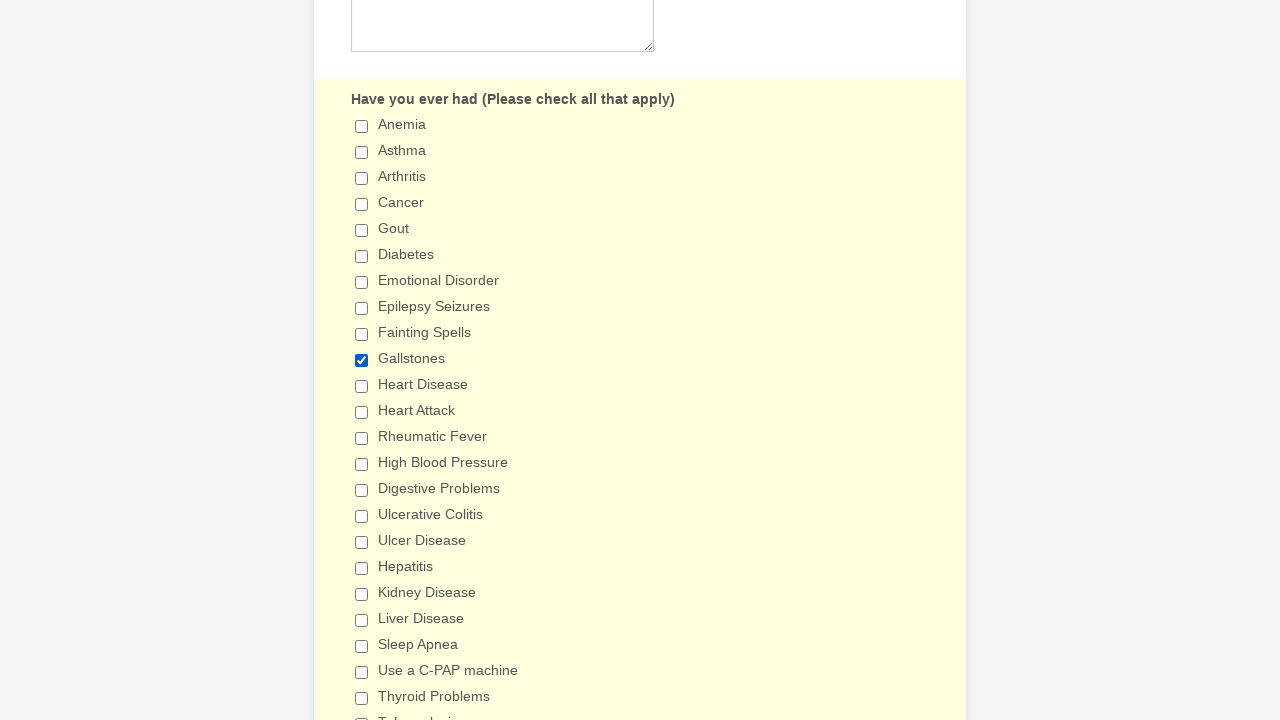

Located all exercise radio buttons
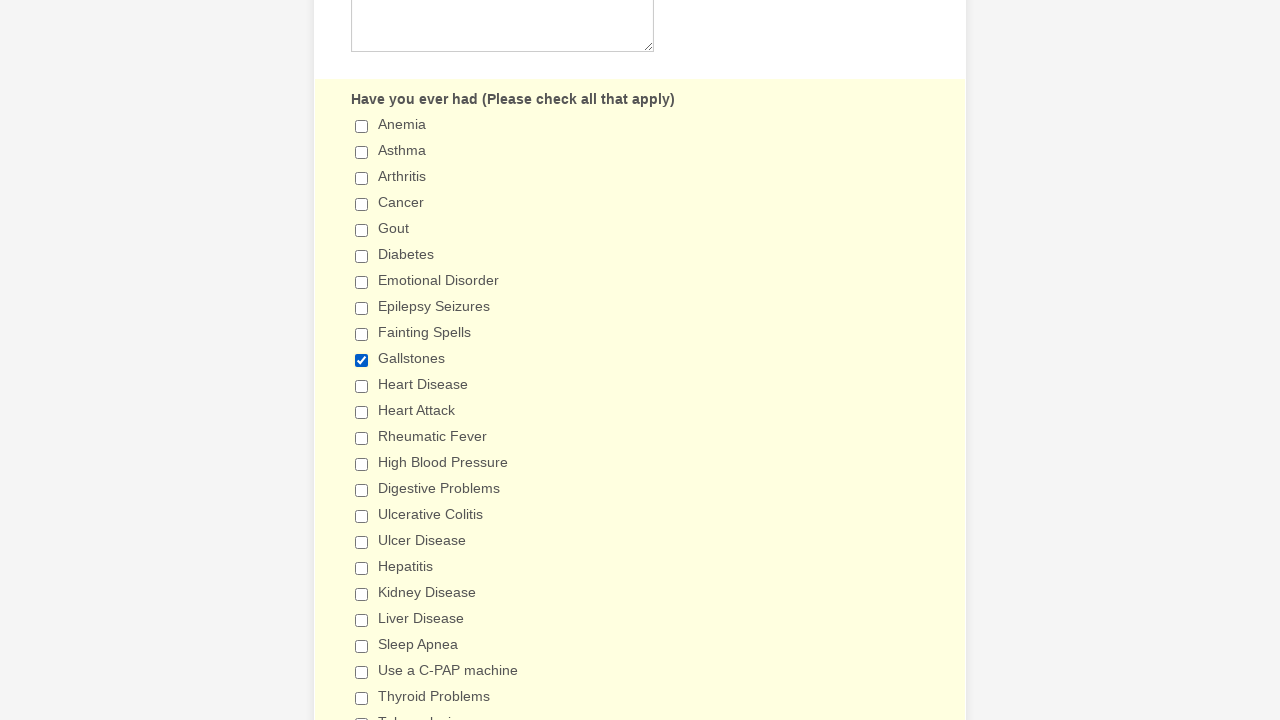

Found 4 exercise radio buttons
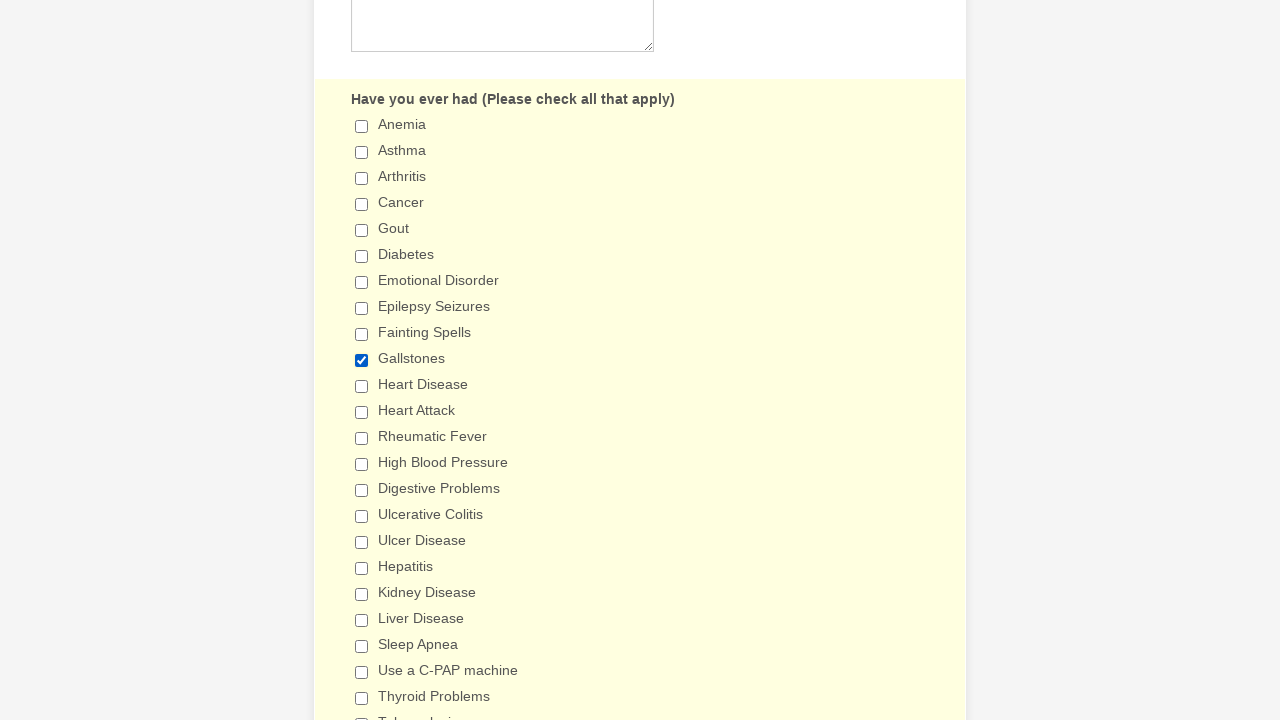

Clicked the 3-4 days exercise radio button at (362, 361) on xpath=//label[contains(text(), ' Exercise ')]/following-sibling::div//input[@typ
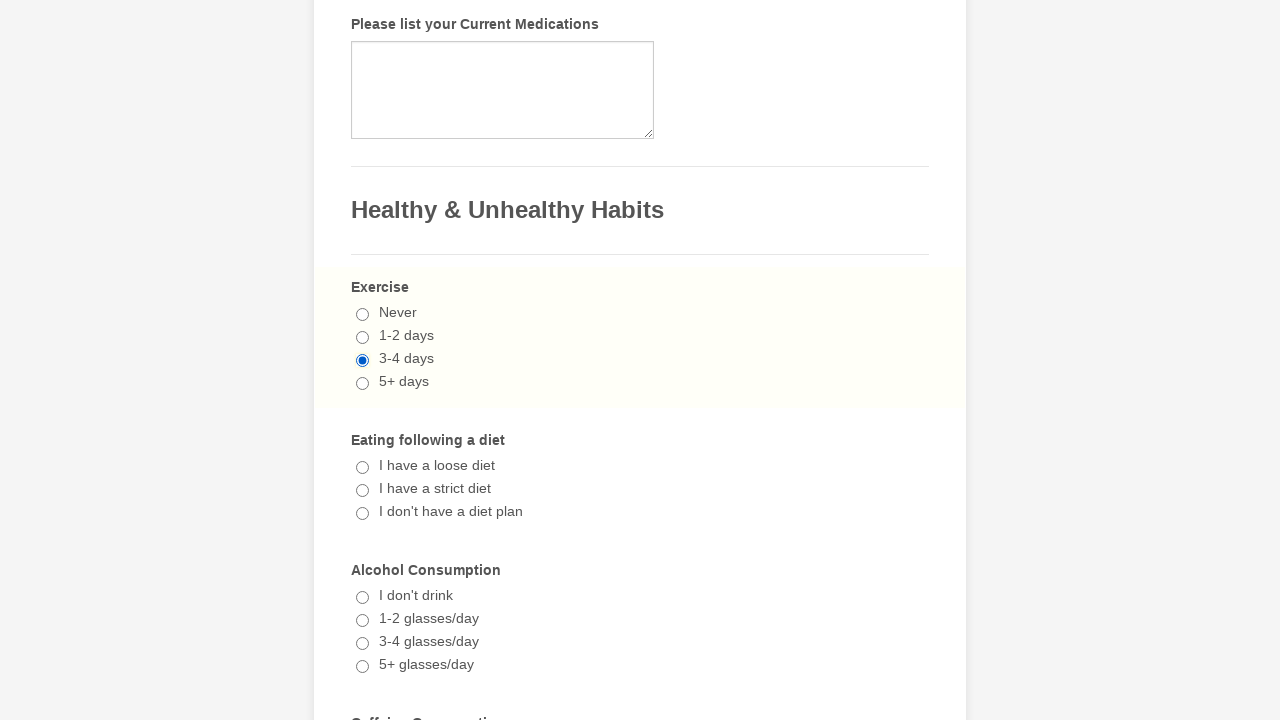

Verified that 3-4 days exercise radio button is checked
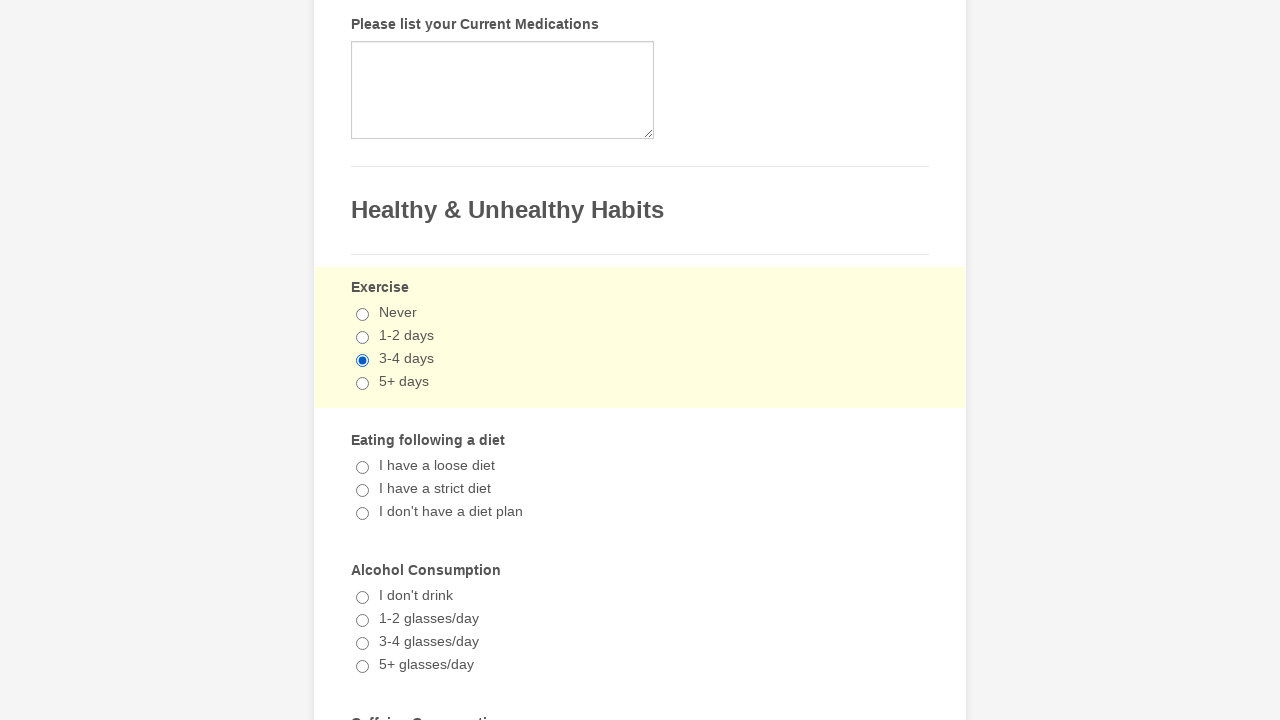

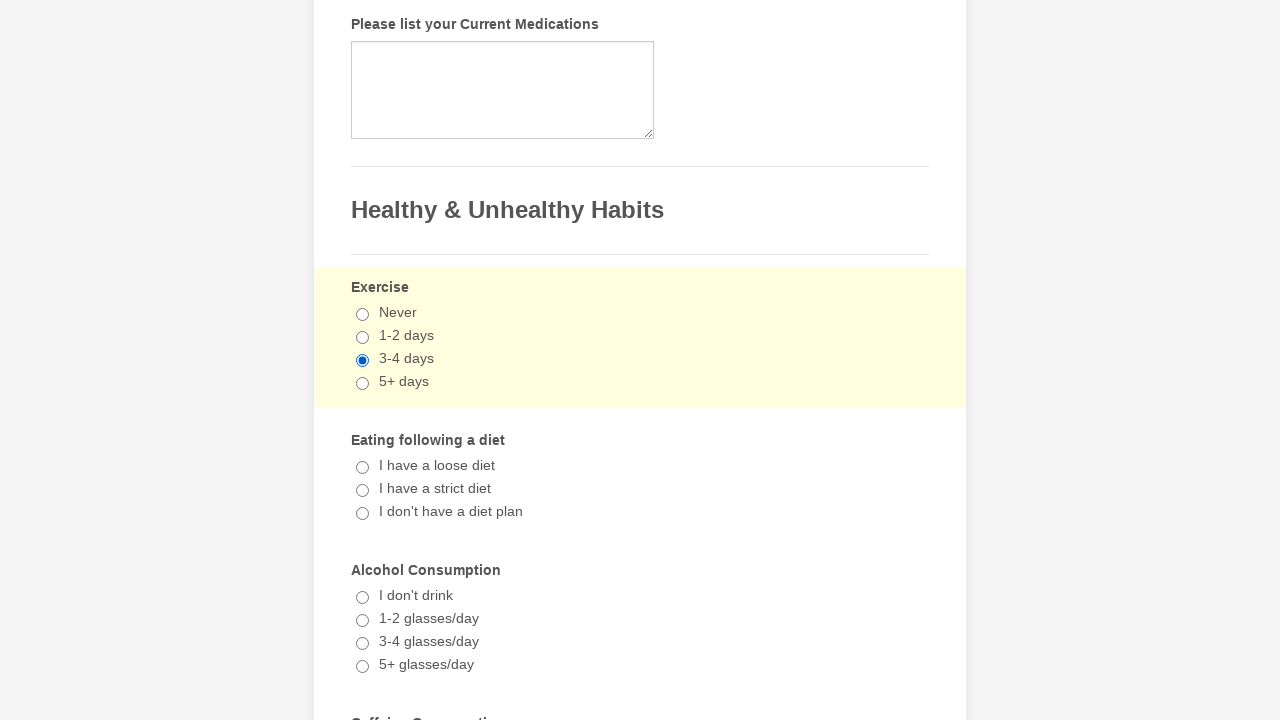